Tests window handling functionality by opening a new window, switching between windows, and verifying content in each window

Starting URL: https://the-internet.herokuapp.com/windows

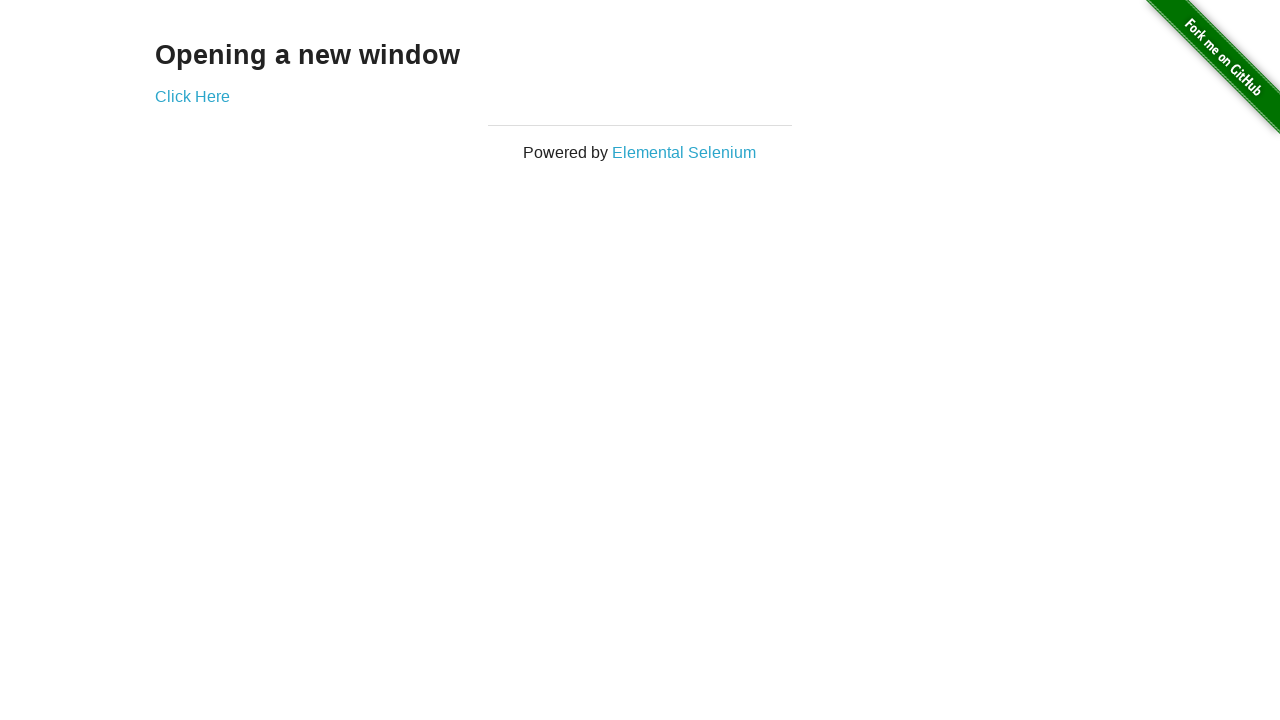

Verified first page title is 'The Internet'
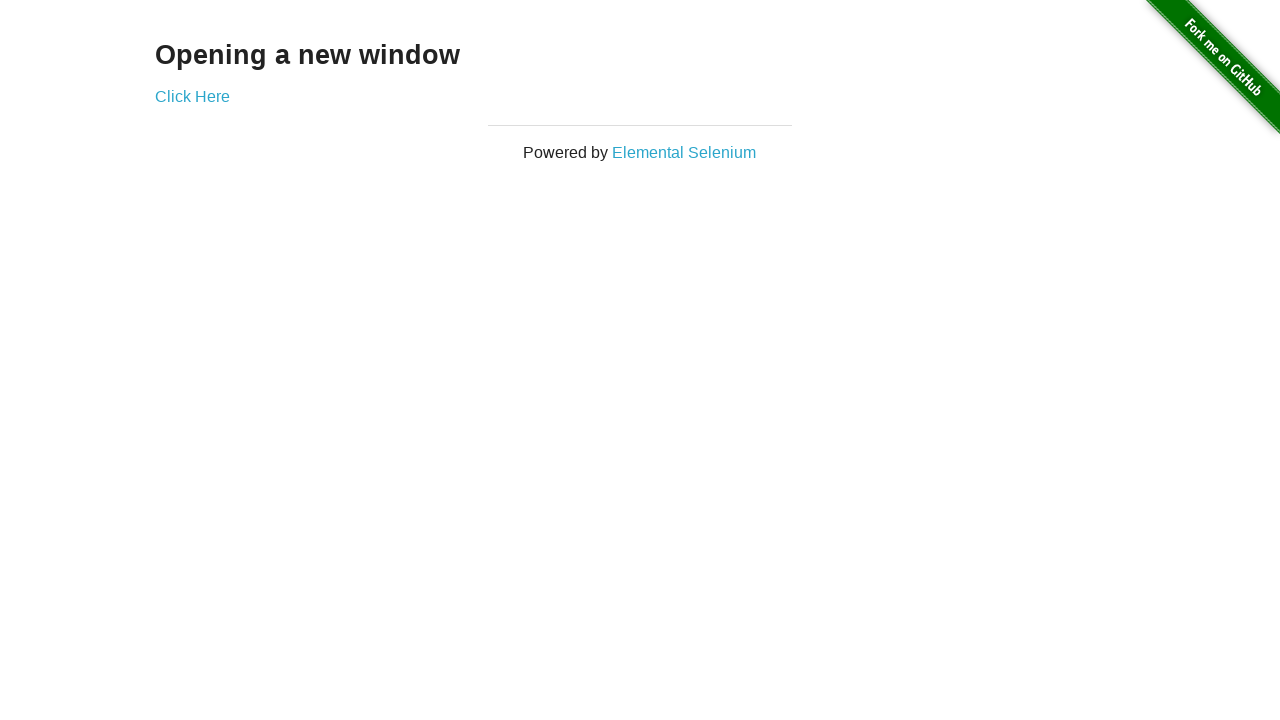

Verified heading text 'Opening a new window' is present
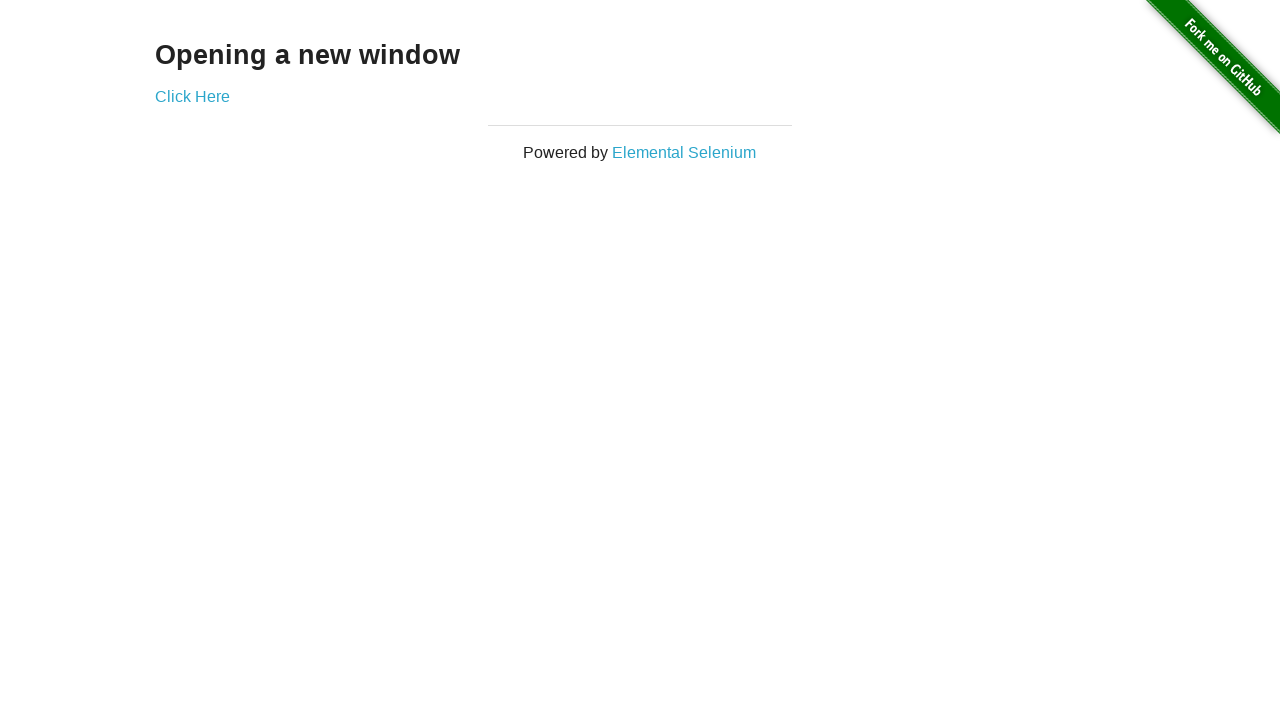

Clicked 'Click Here' link to open new window at (192, 96) on text='Click Here'
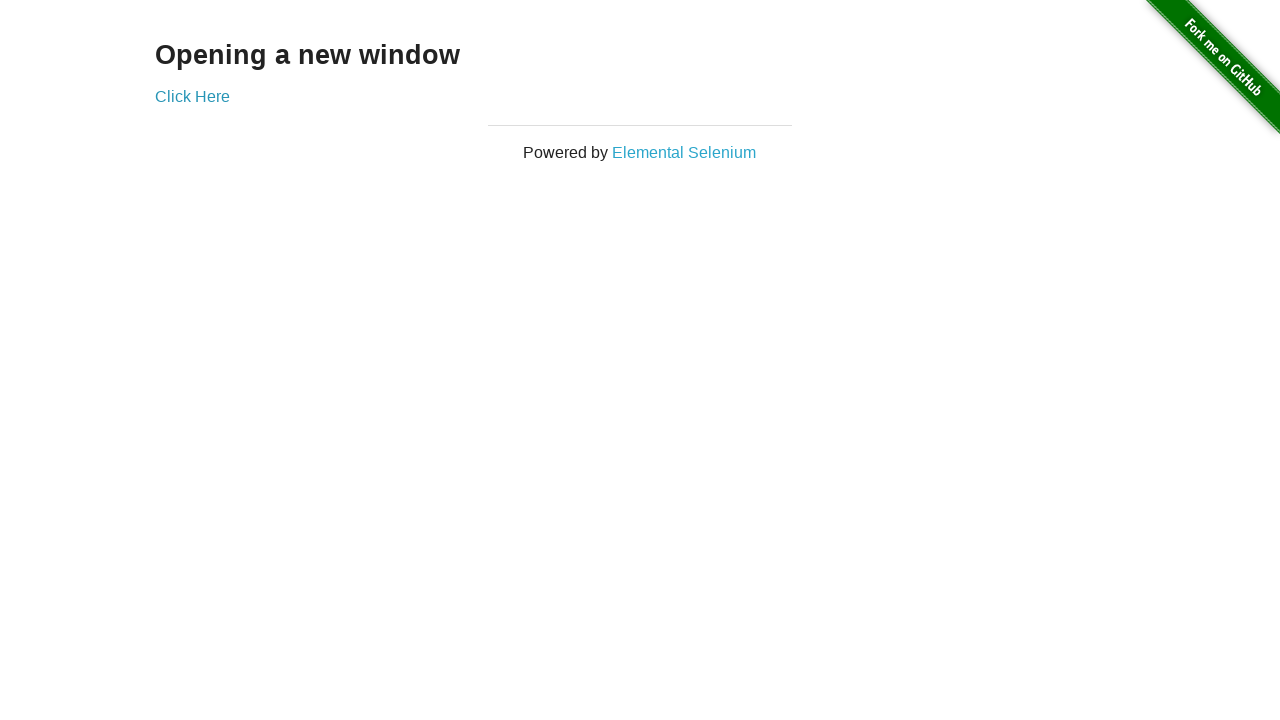

New window loaded
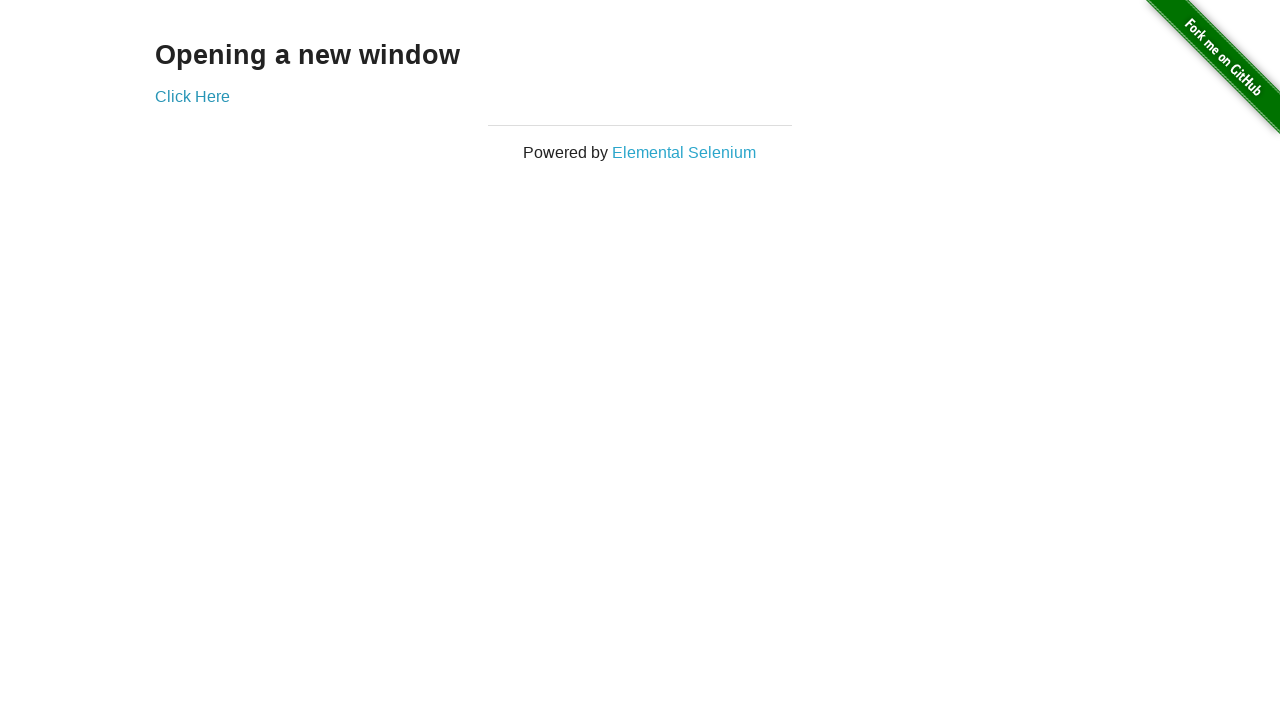

Verified new window title is 'New Window'
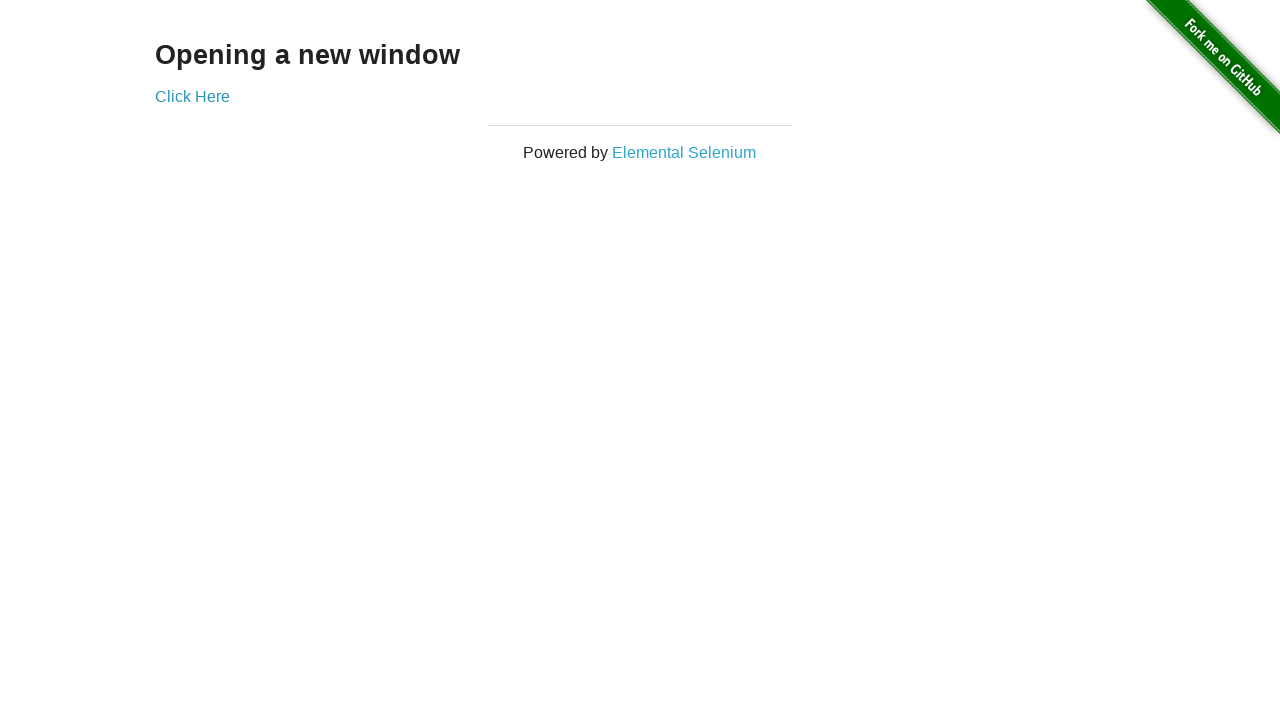

Verified new window heading text is 'New Window'
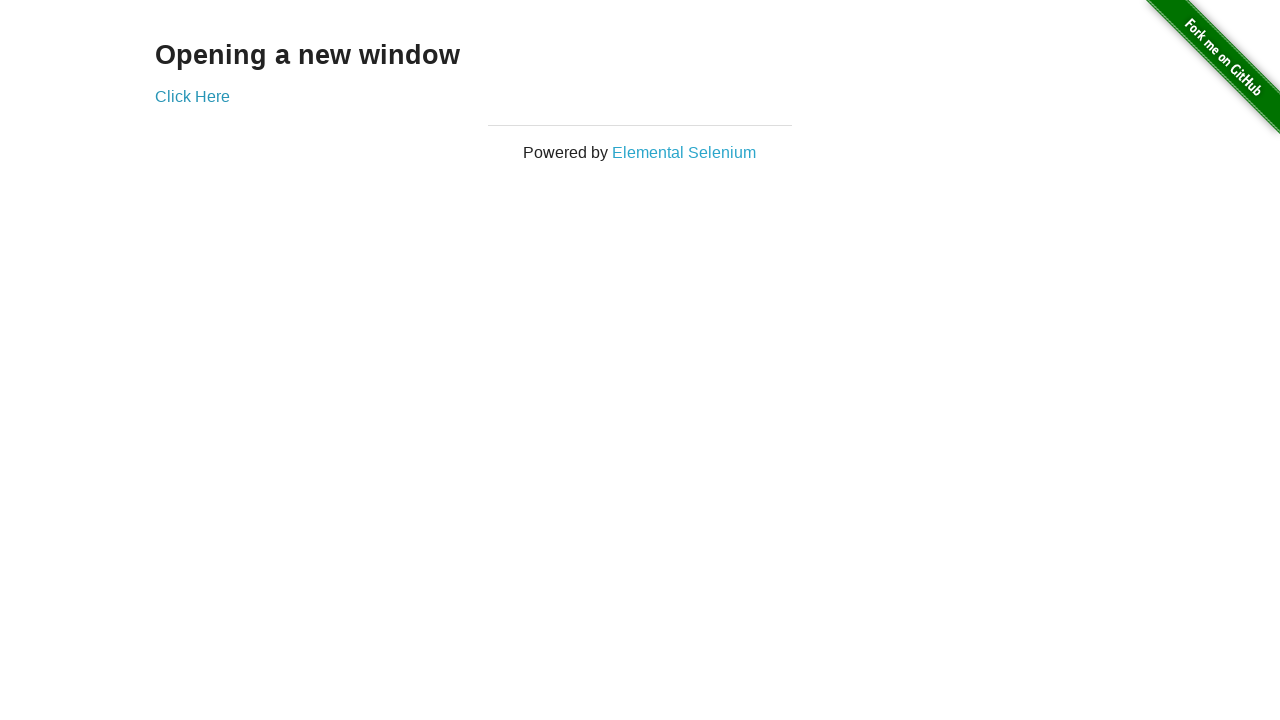

Navigated to second test URL for multiple windows
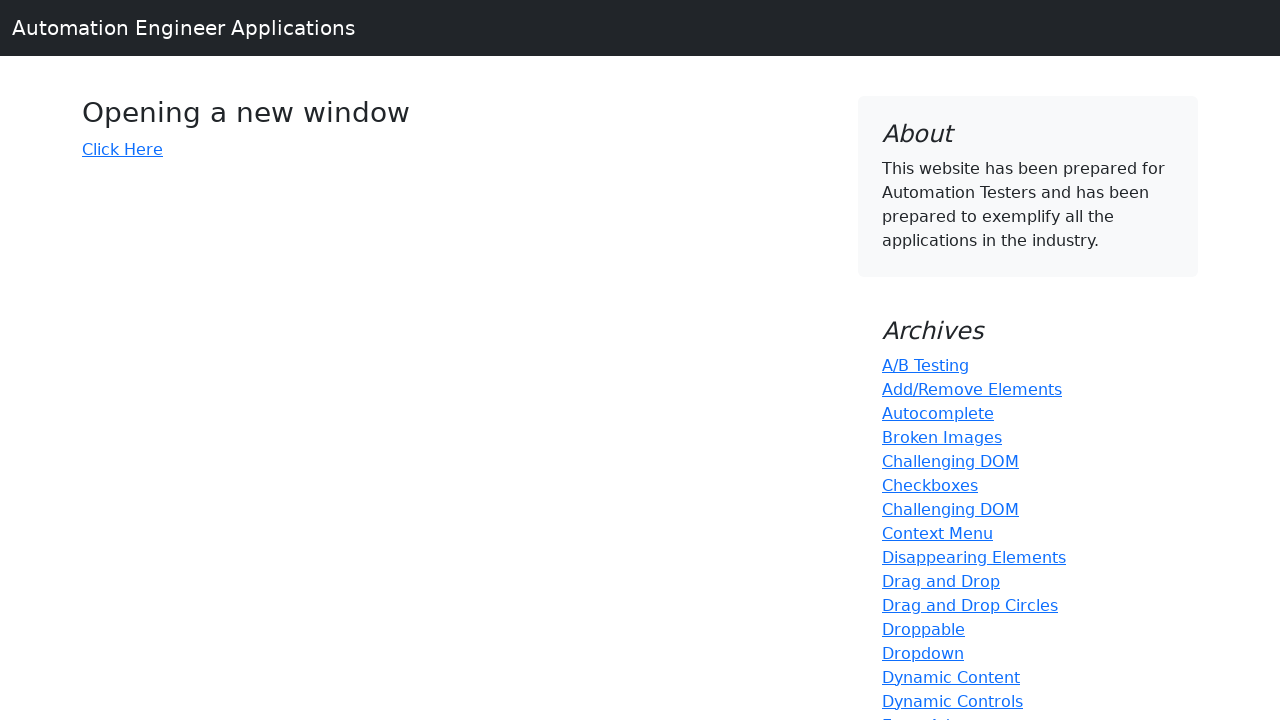

Clicked 'Click Here' link to open second new window at (122, 149) on text='Click Here'
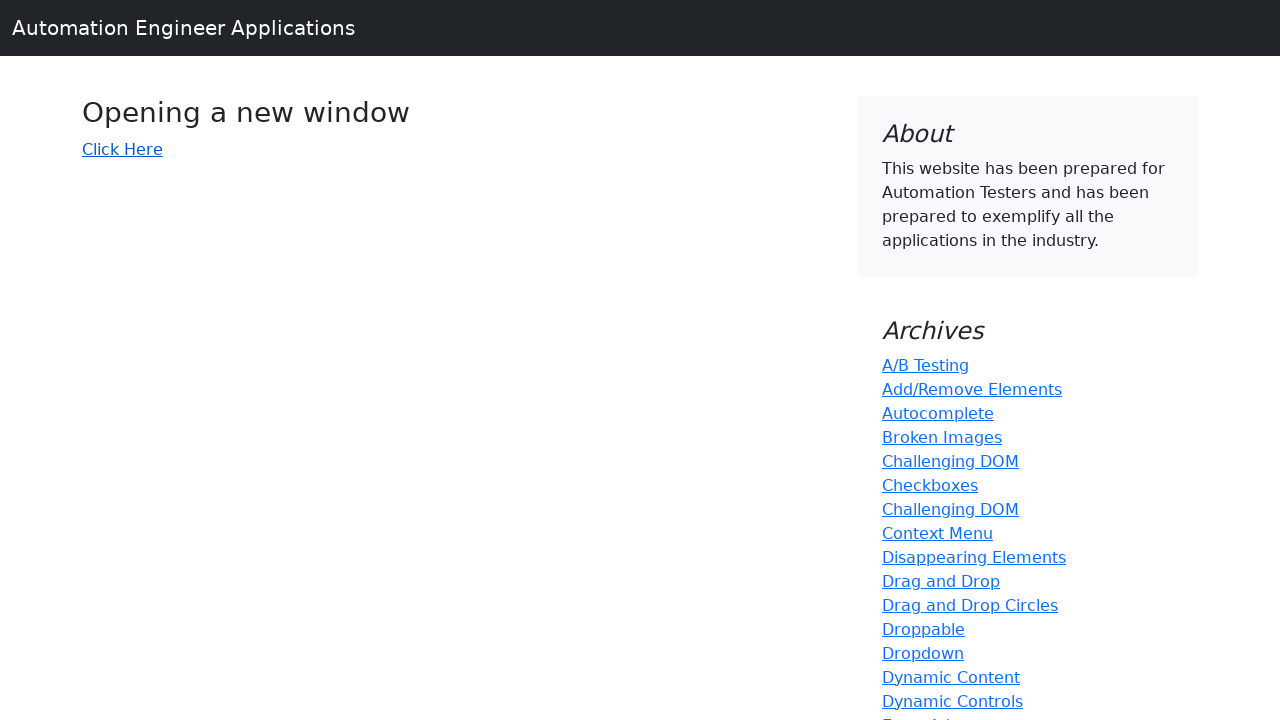

Second new window loaded
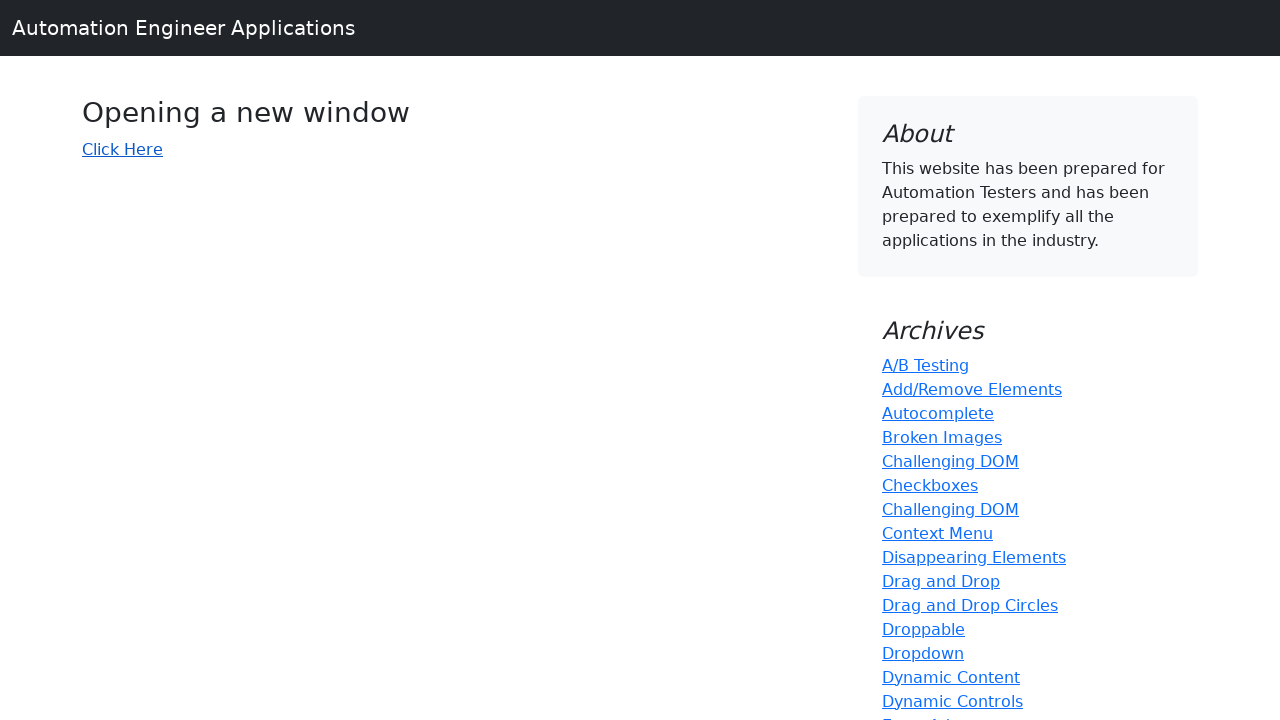

Verified second new window title is 'New Window'
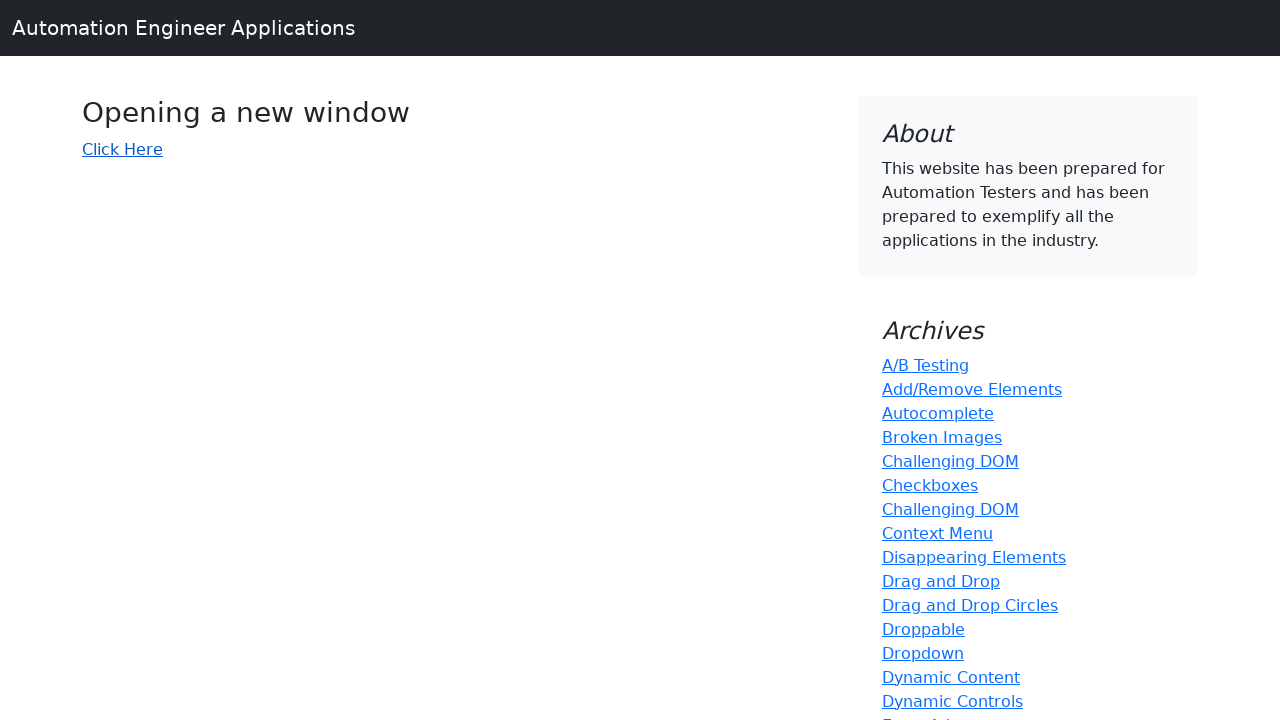

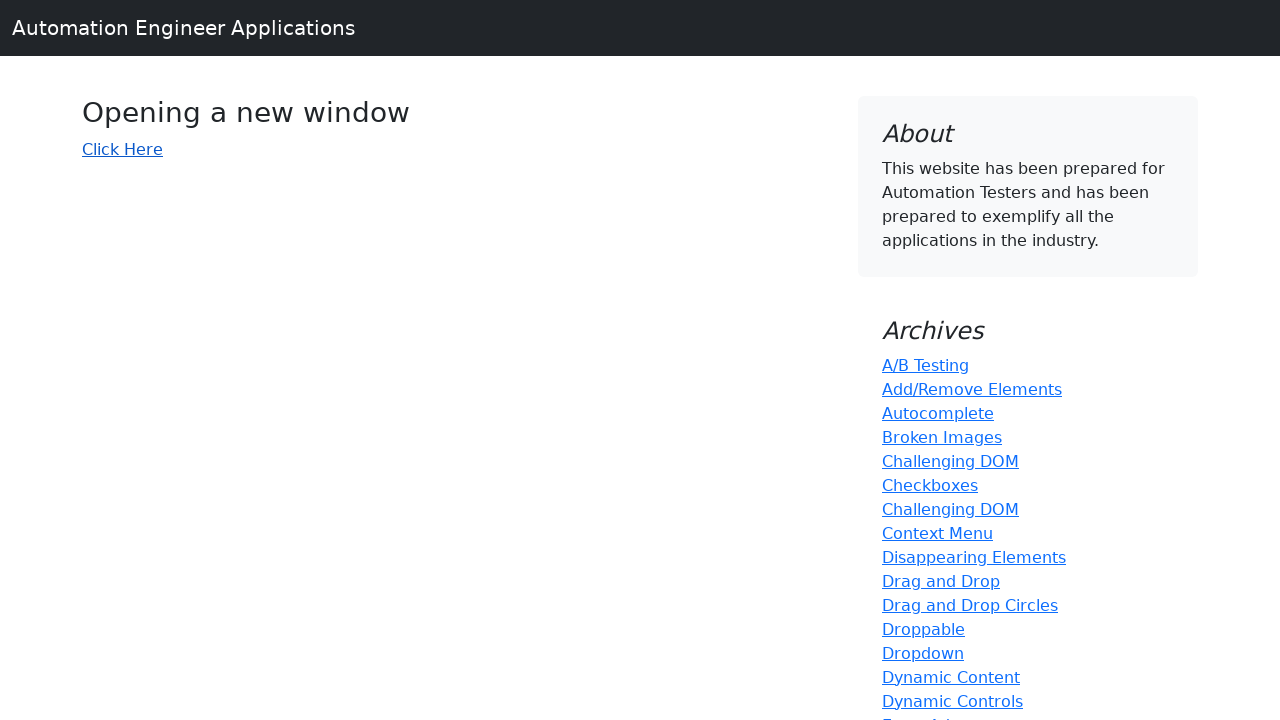